Clicks the footer Problem Sets link and verifies navigation to the Problem Sets section

Starting URL: http://synthesis-workshop.com.s3-website-us-east-1.amazonaws.com/

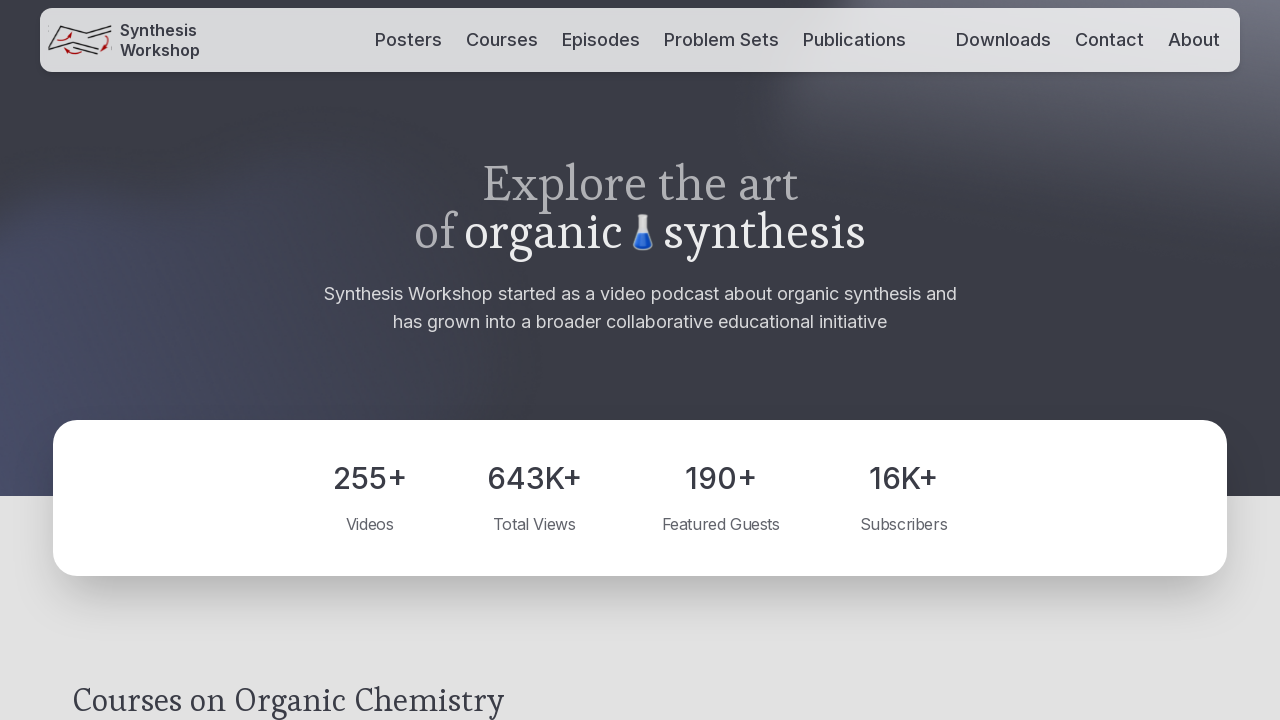

Clicked the Problem Sets link in footer at (652, 518) on internal:role=contentinfo >> internal:role=link[name="Problem Sets"i]
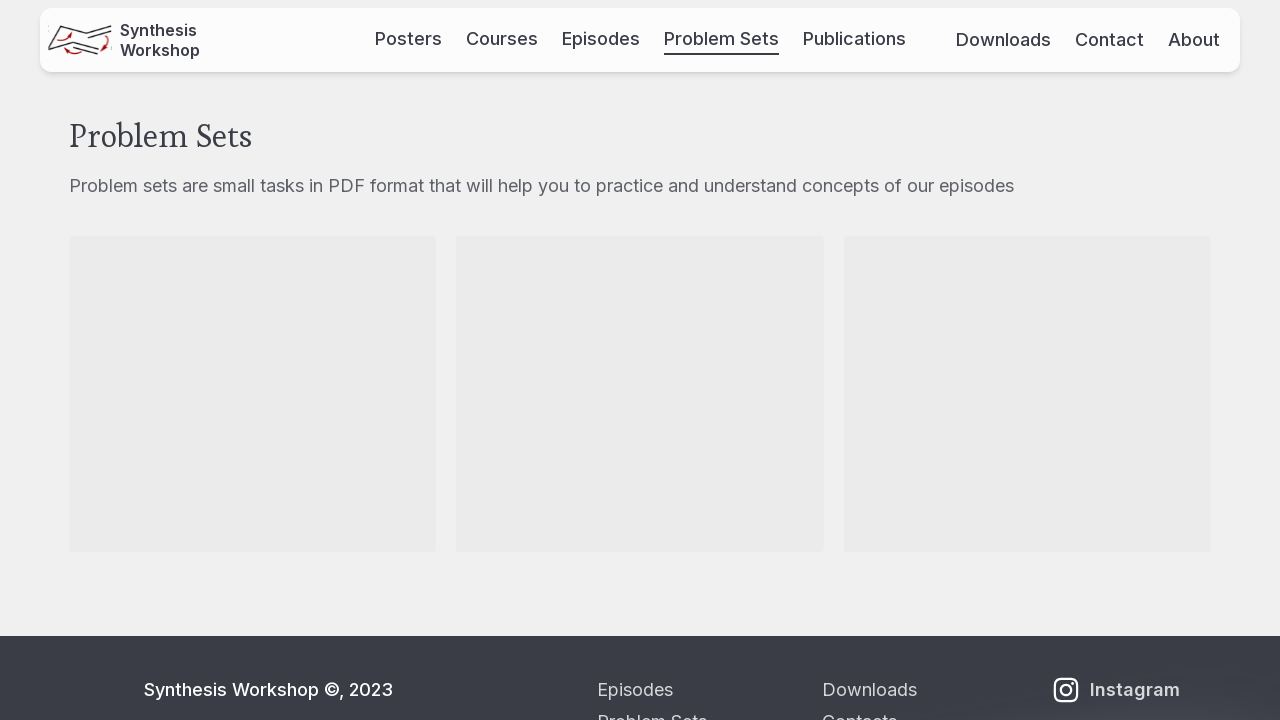

Navigated to Problem Sets page (URL verified)
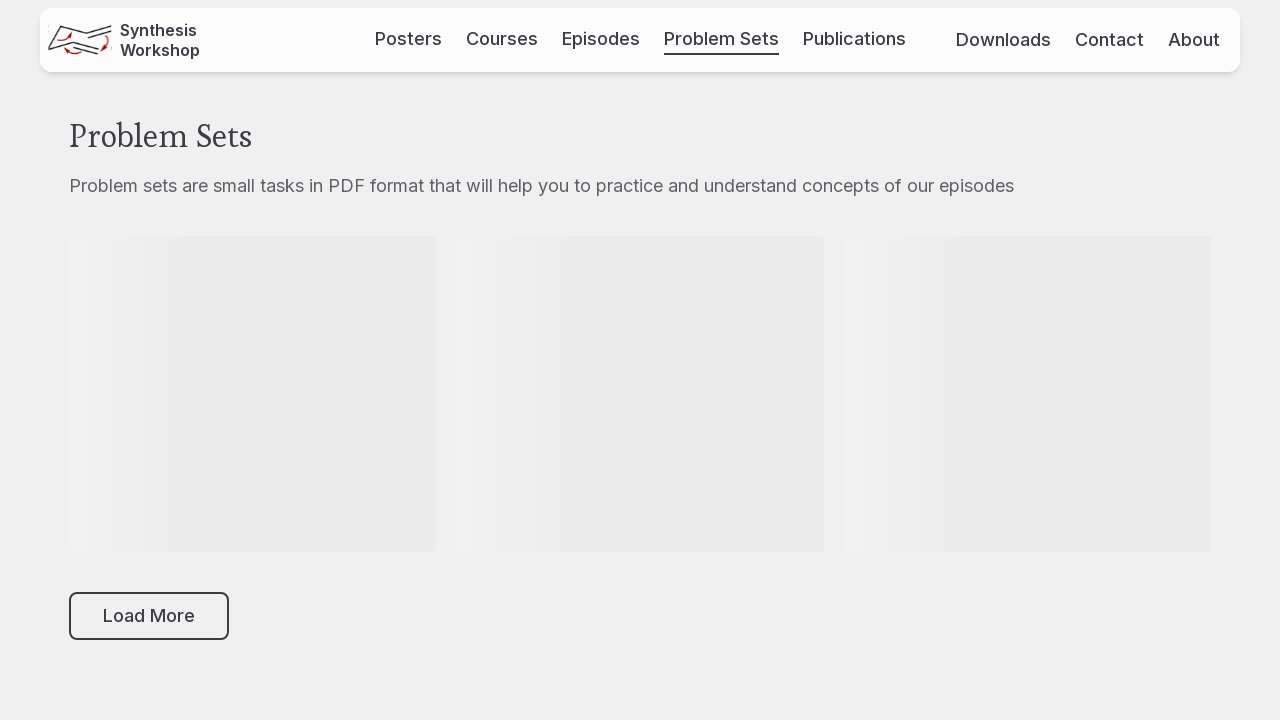

Problem Sets heading is visible on the page
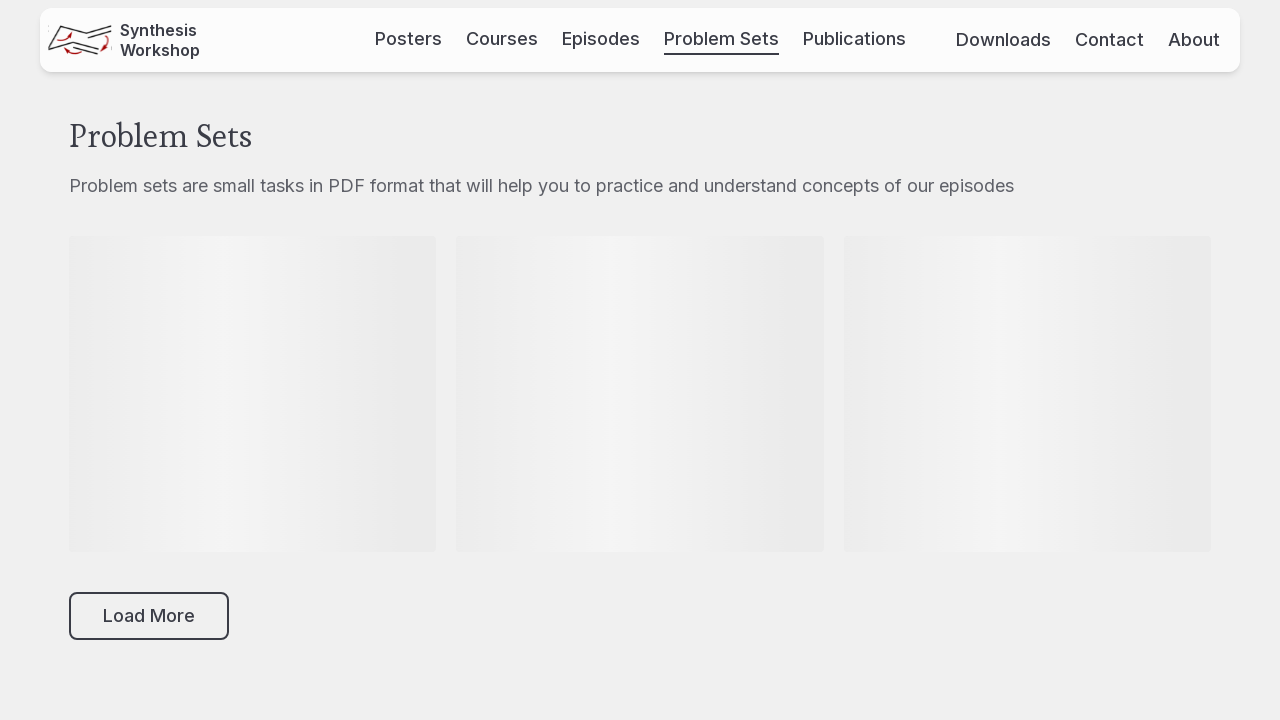

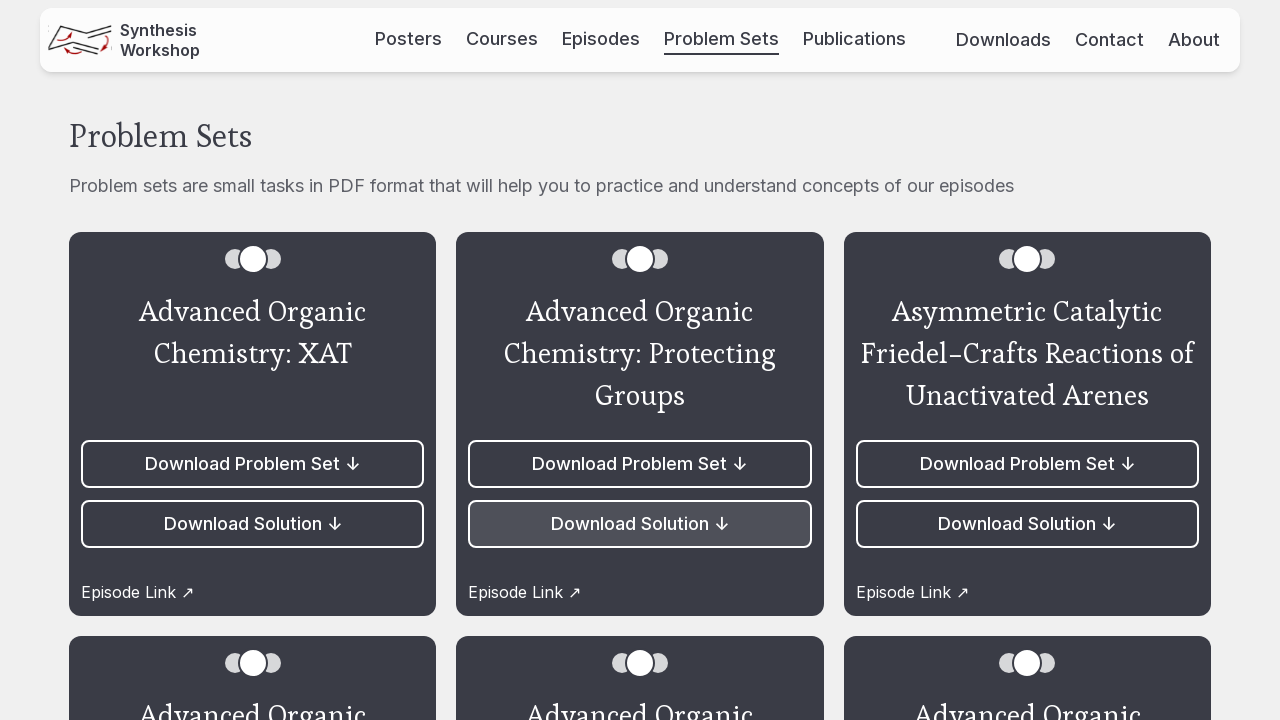